Tests drag and drop functionality by dragging an element from source to target location

Starting URL: https://jqueryui.com/resources/demos/droppable/default.html

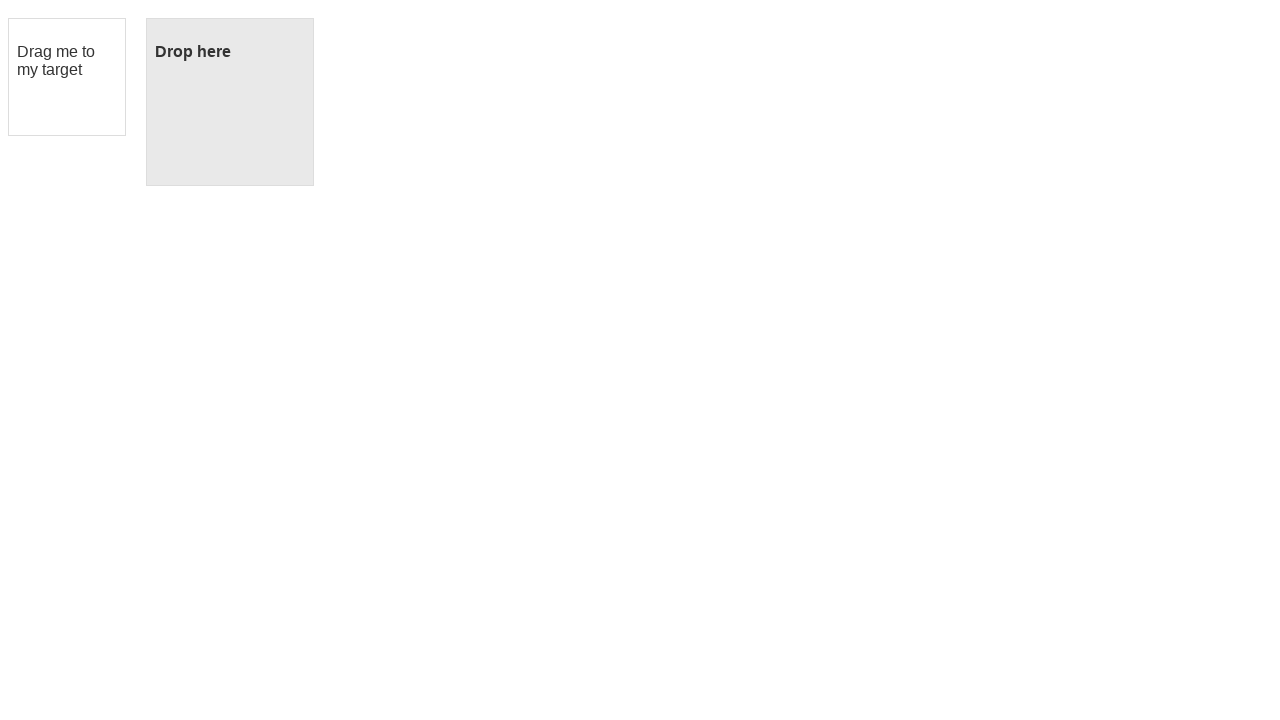

Located draggable source element with id 'draggable'
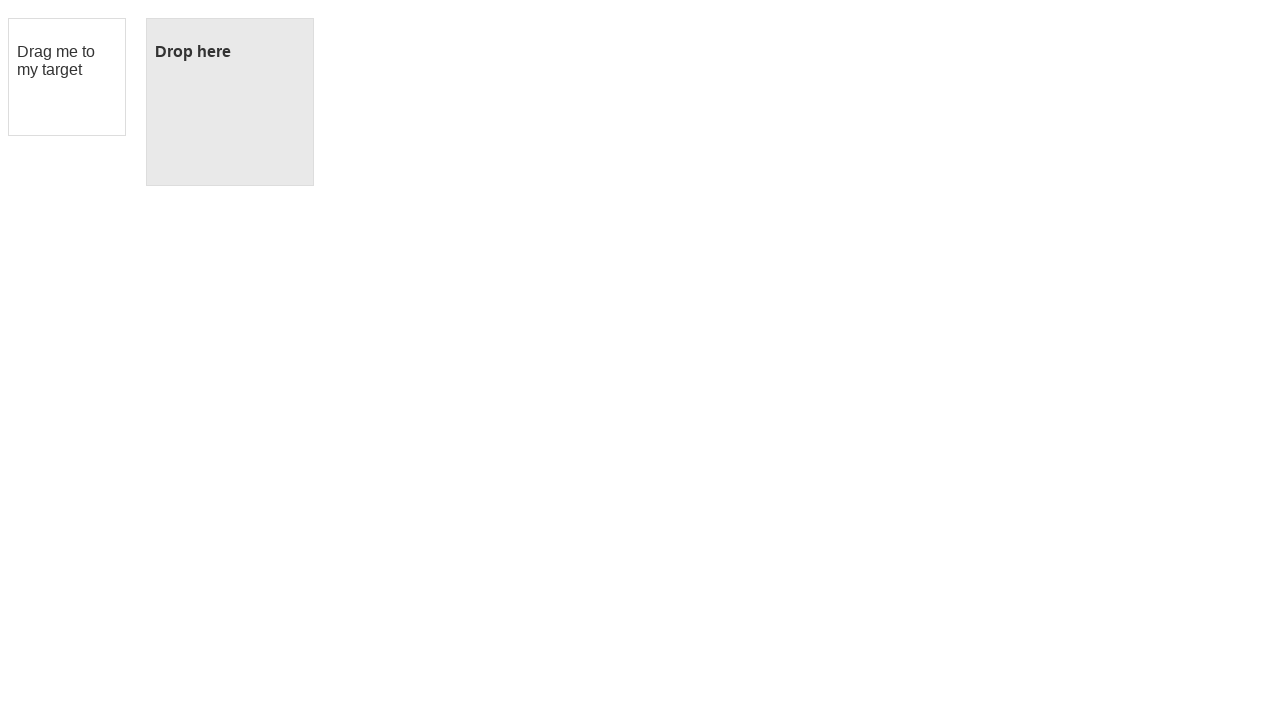

Located droppable target element with id 'droppable'
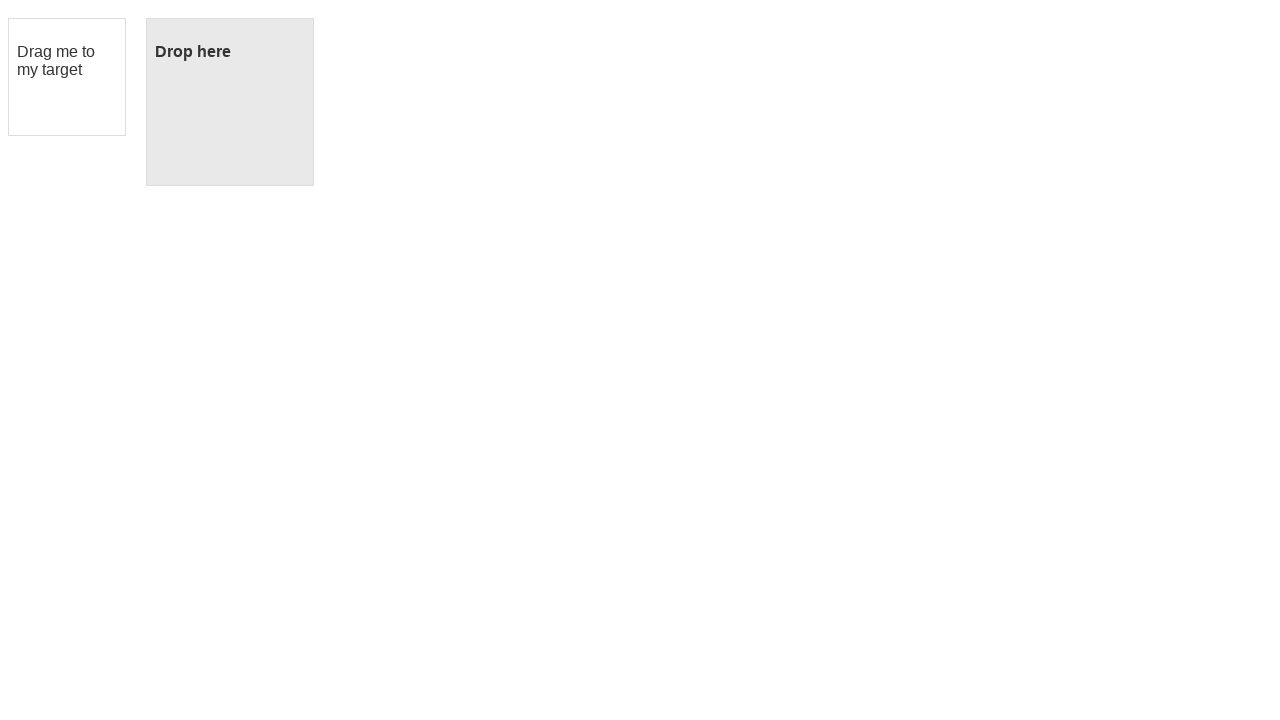

Dragged source element to target element at (230, 102)
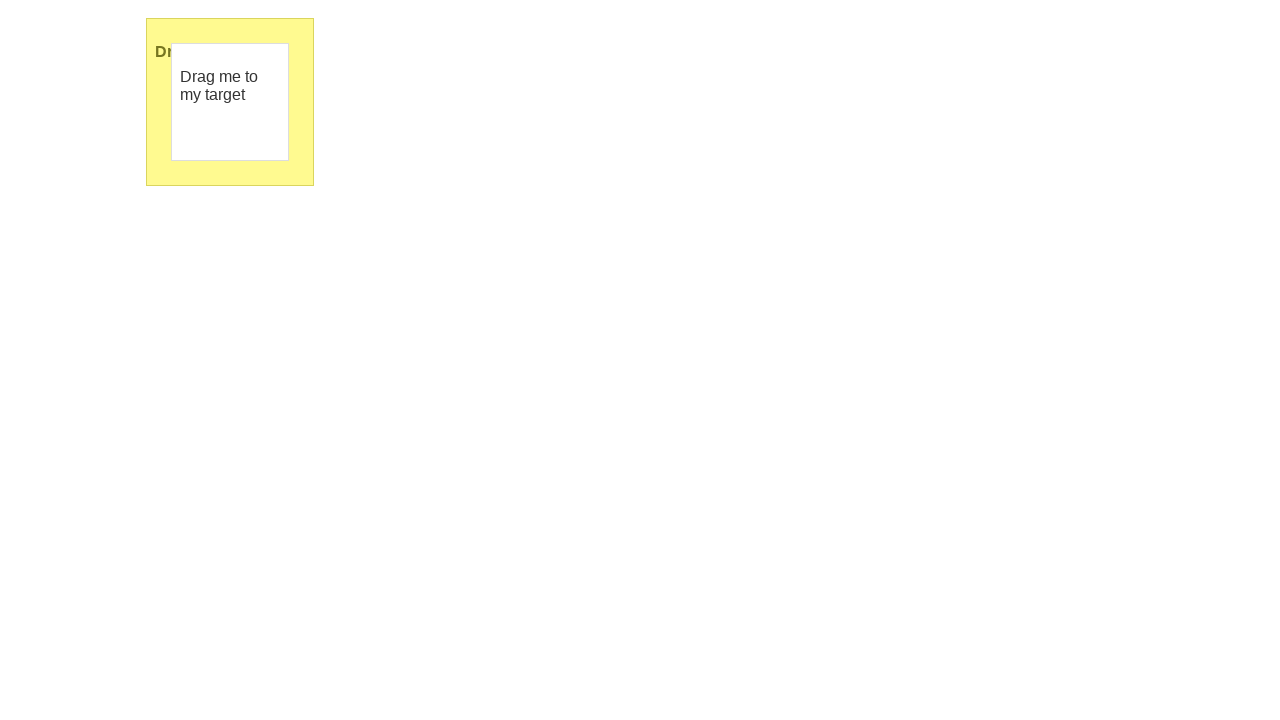

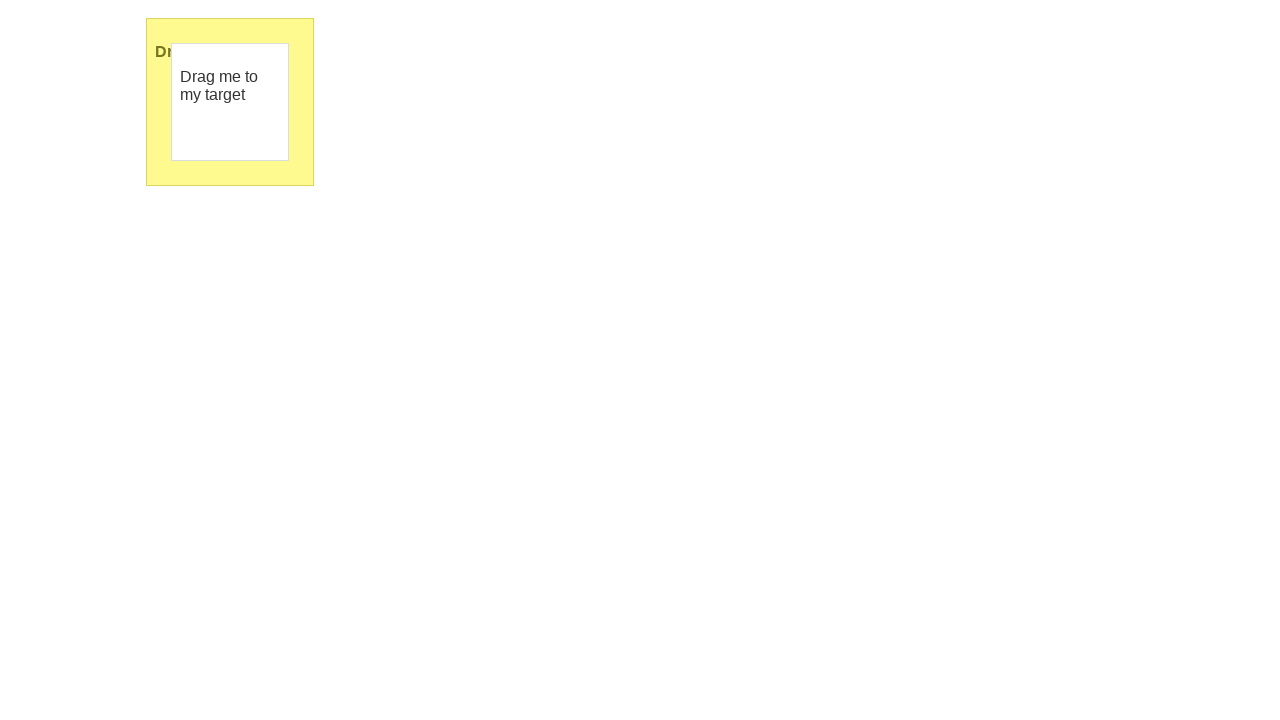